Tests browser back button navigation through filter views

Starting URL: https://demo.playwright.dev/todomvc

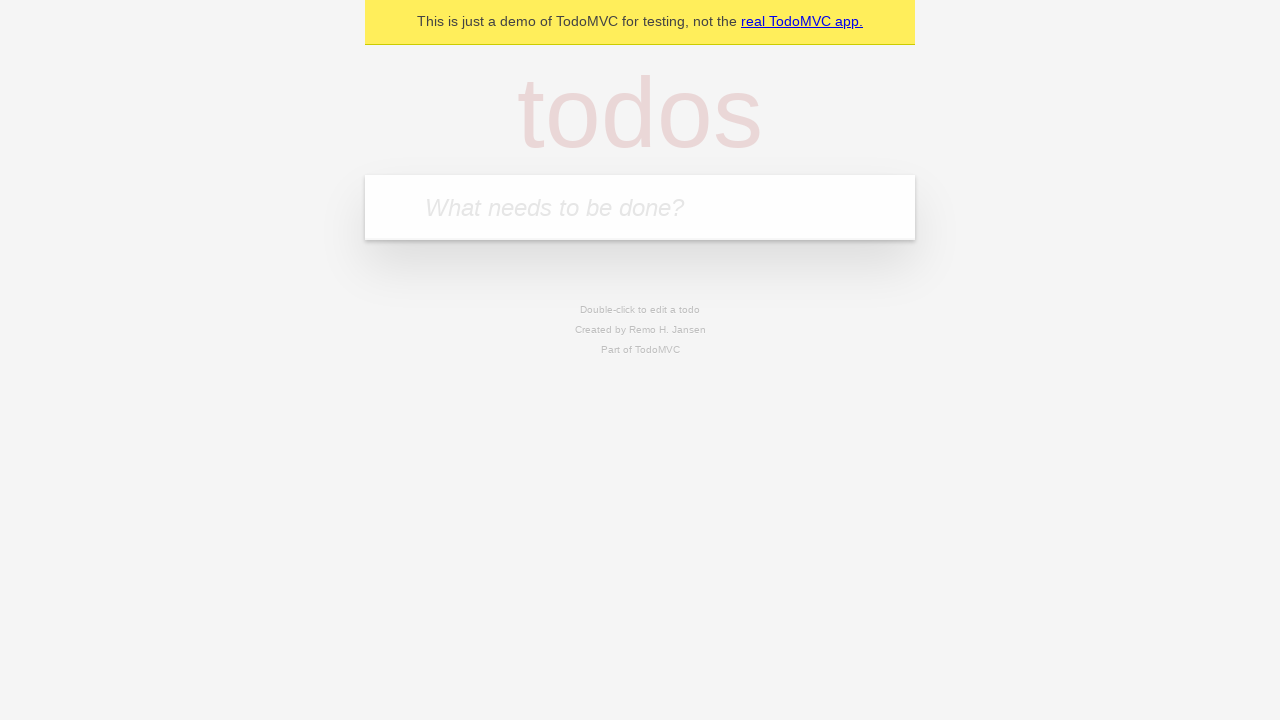

Filled todo input with 'buy some cheese' on internal:attr=[placeholder="What needs to be done?"i]
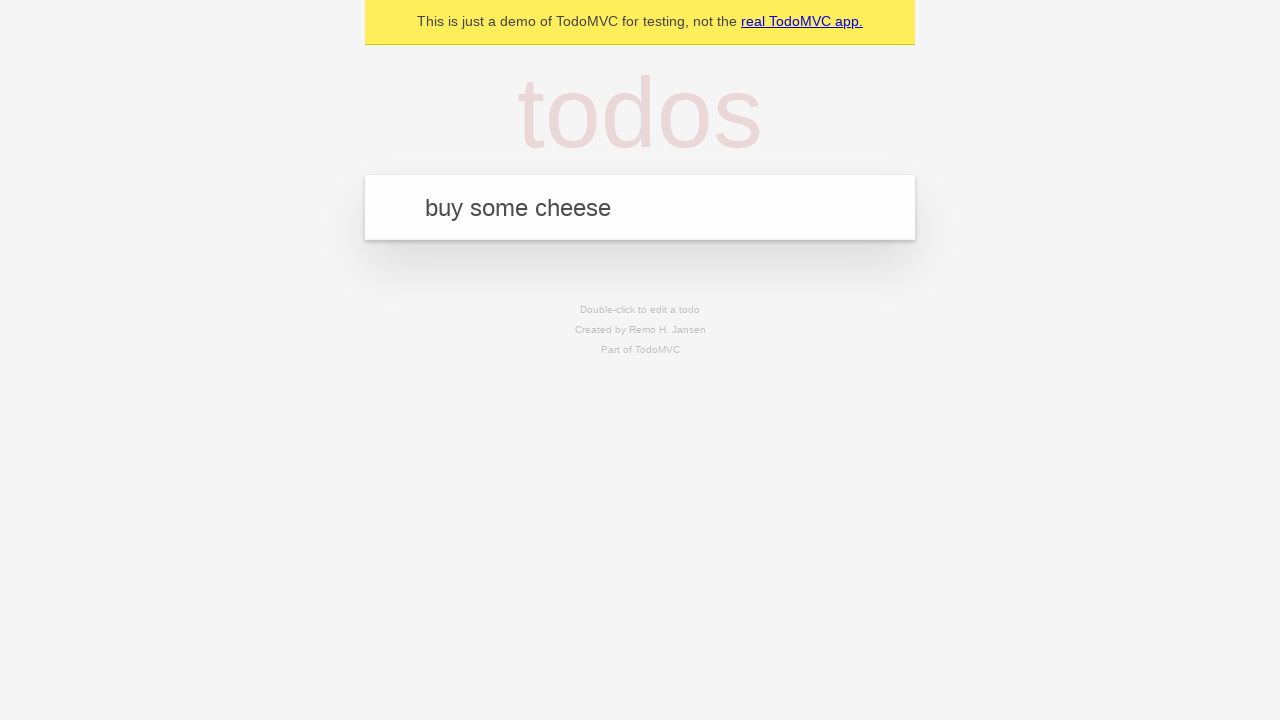

Pressed Enter to add first todo on internal:attr=[placeholder="What needs to be done?"i]
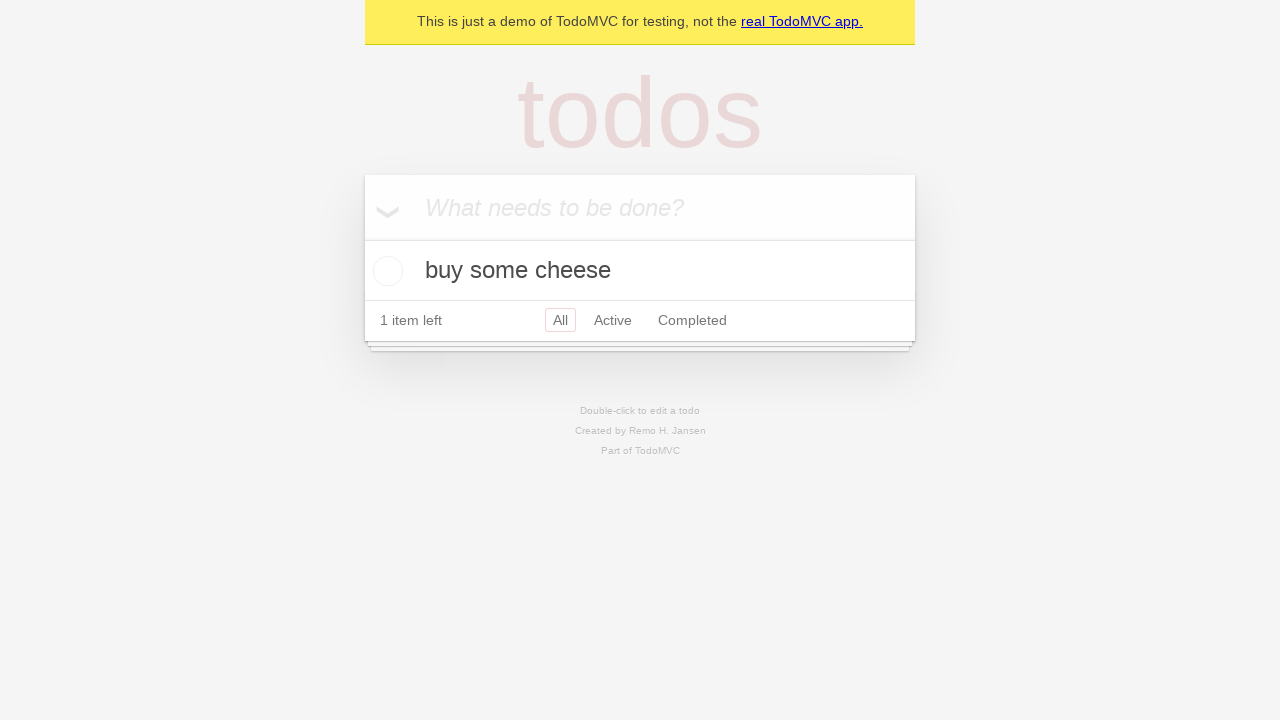

Filled todo input with 'feed the cat' on internal:attr=[placeholder="What needs to be done?"i]
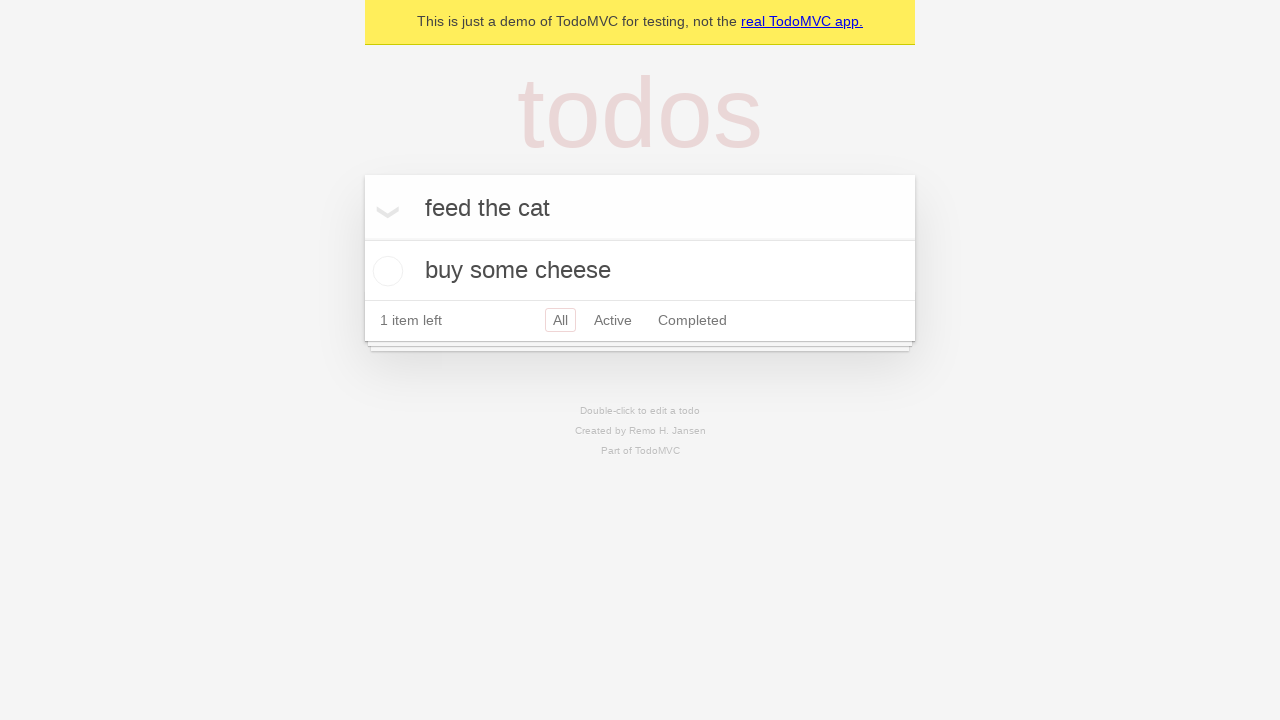

Pressed Enter to add second todo on internal:attr=[placeholder="What needs to be done?"i]
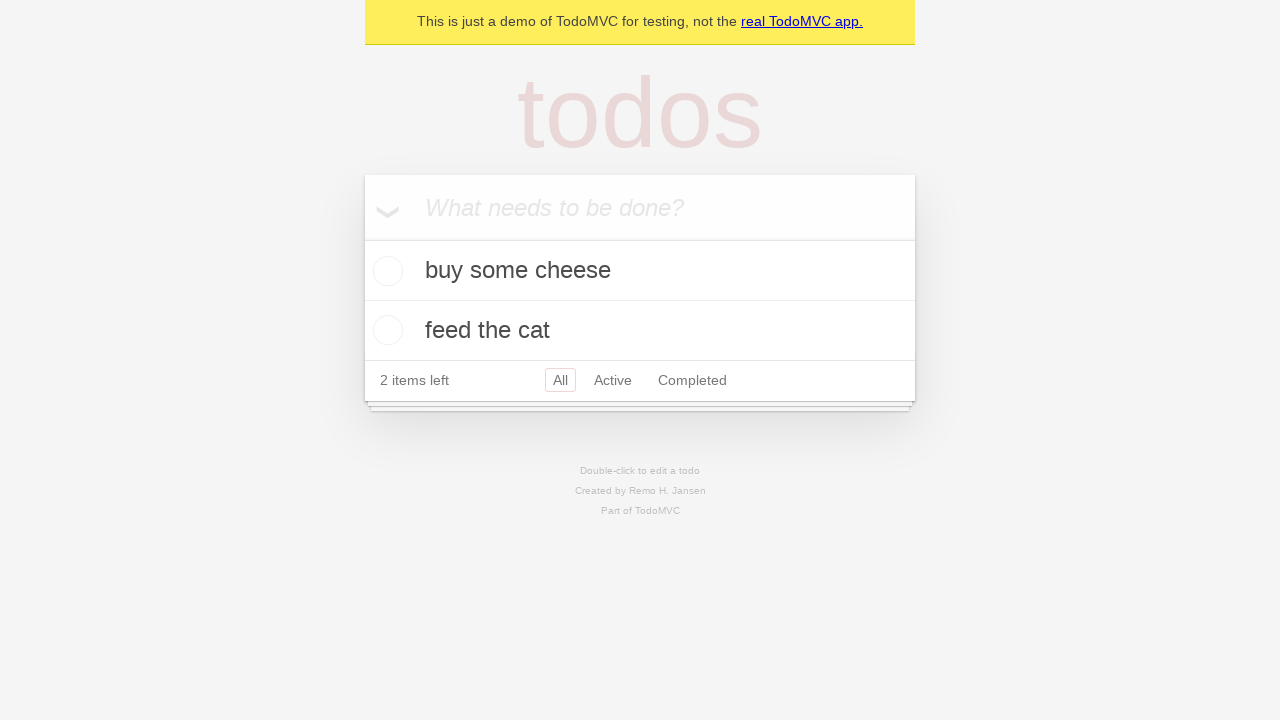

Filled todo input with 'book a doctors appointment' on internal:attr=[placeholder="What needs to be done?"i]
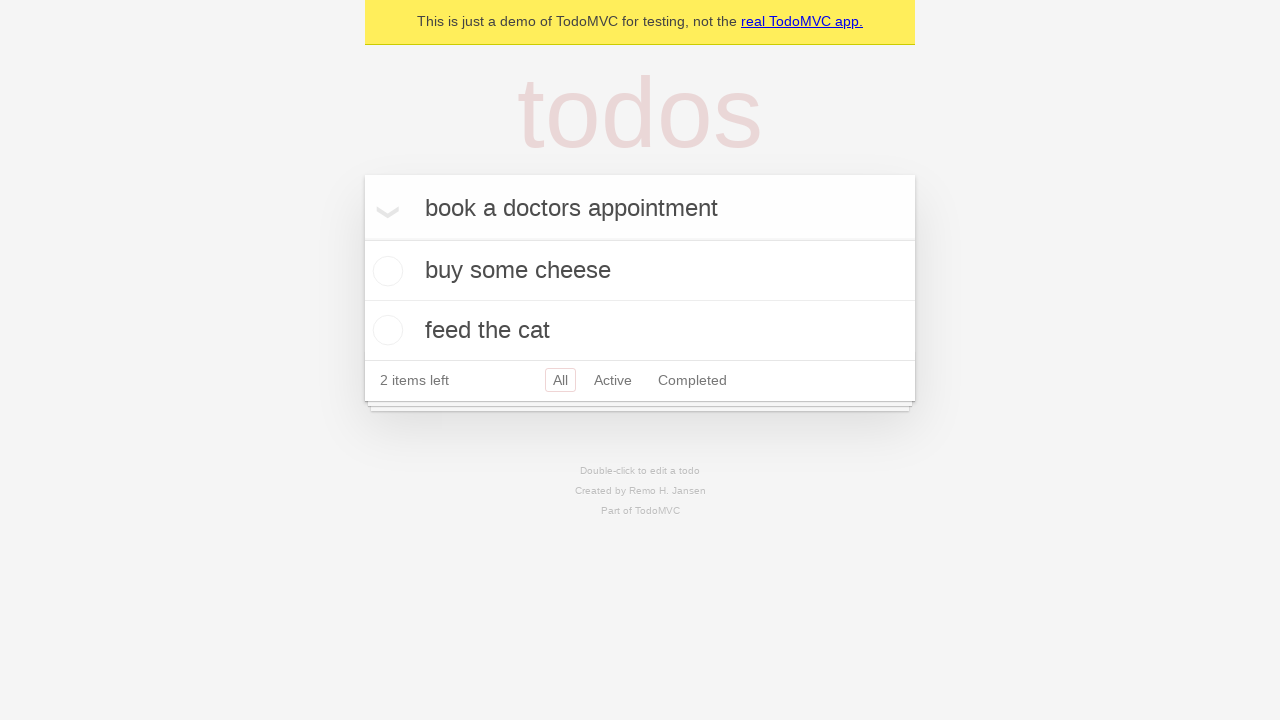

Pressed Enter to add third todo on internal:attr=[placeholder="What needs to be done?"i]
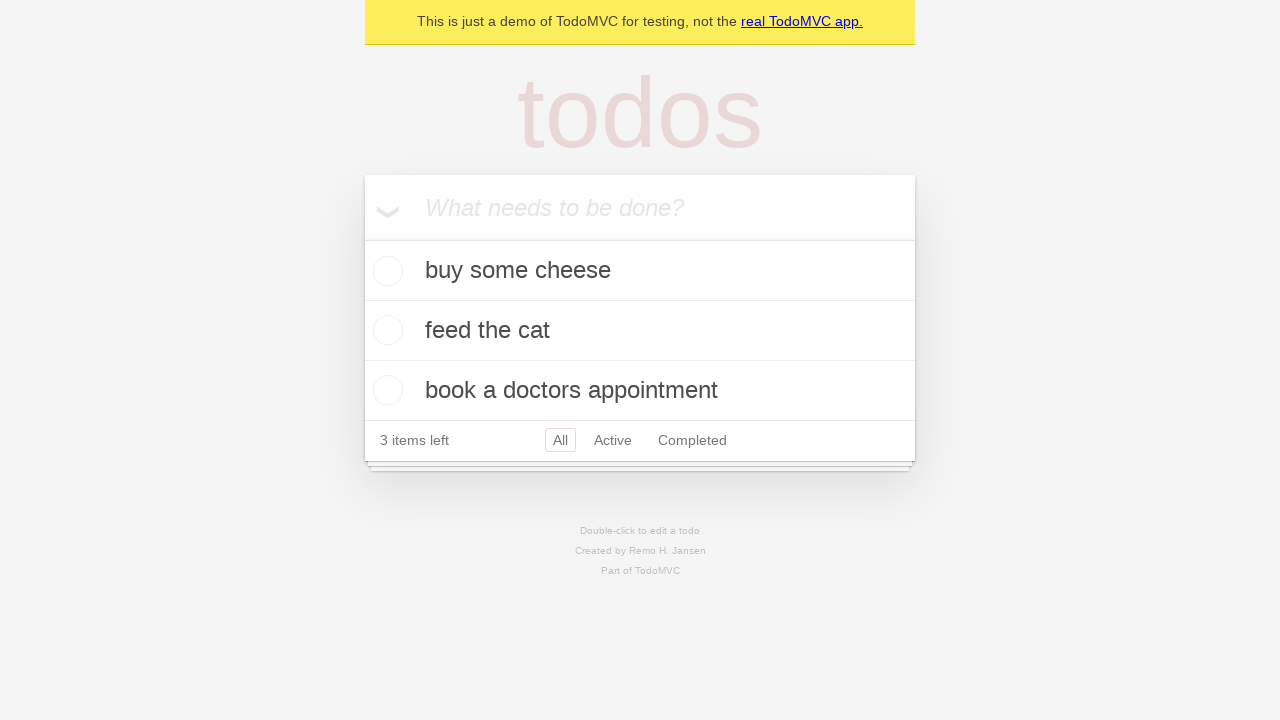

Waited for third todo item to load
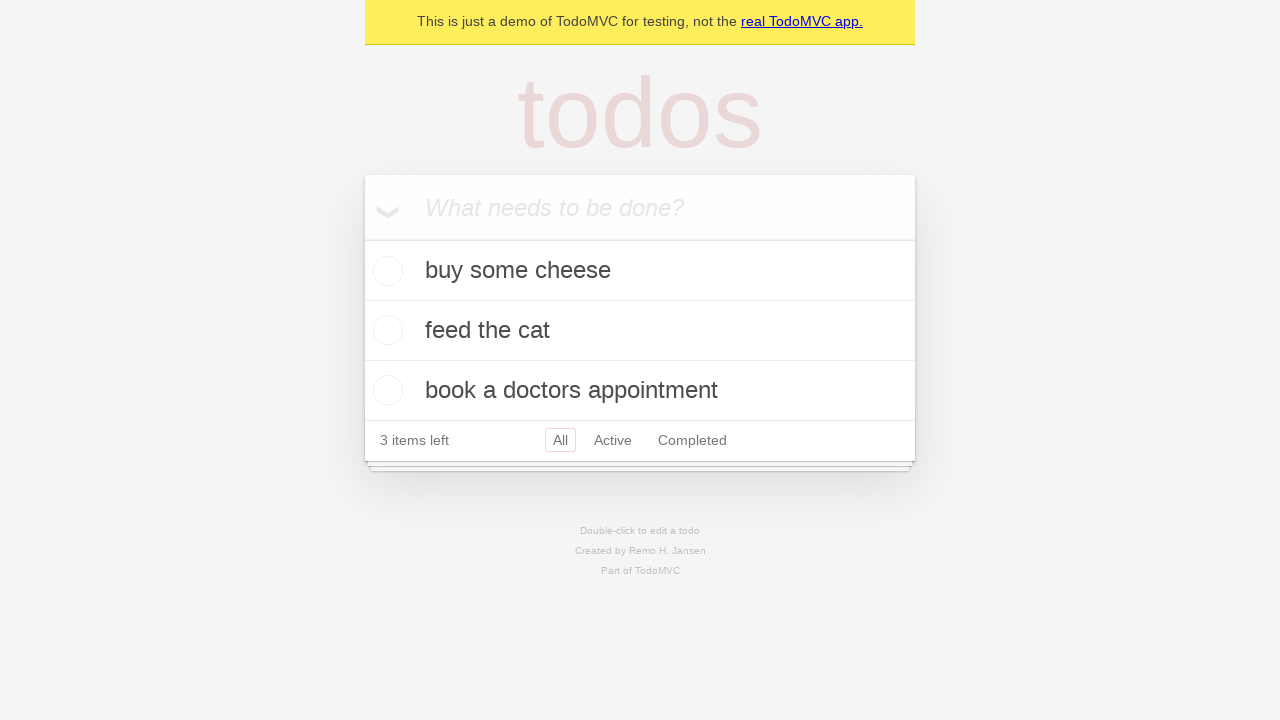

Checked the second todo item as completed at (385, 330) on [data-testid='todo-item'] >> nth=1 >> internal:role=checkbox
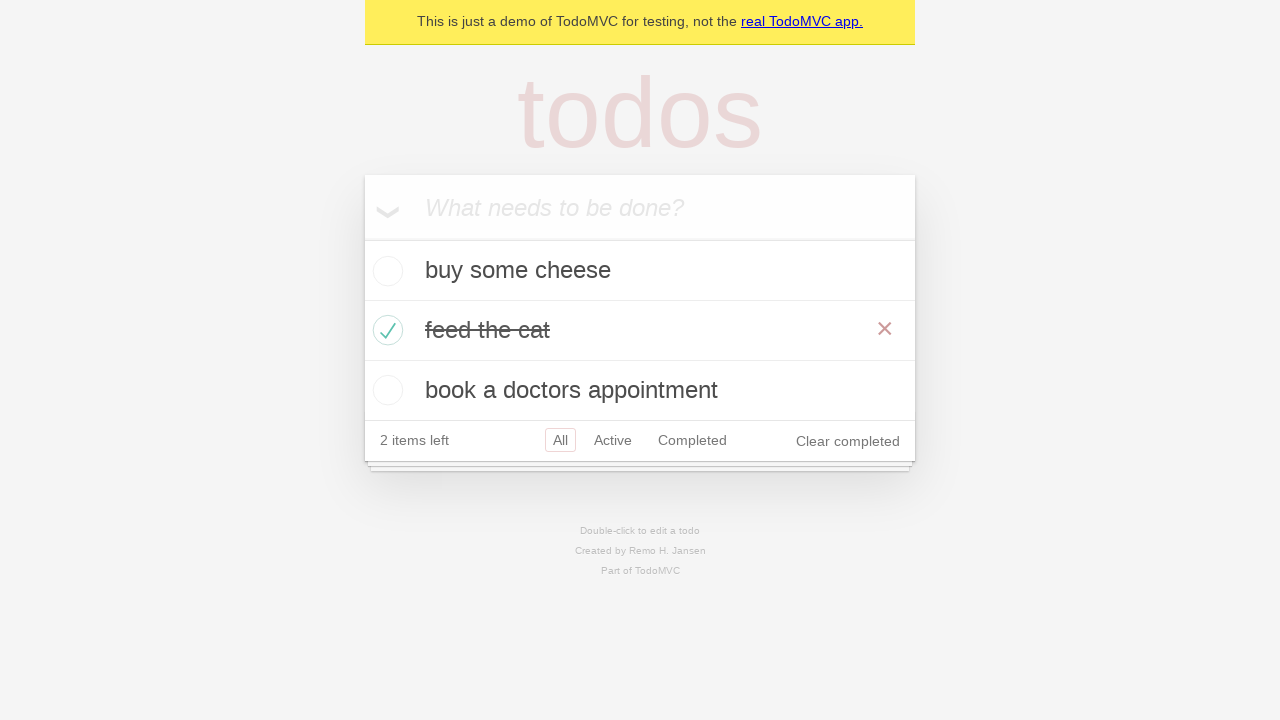

Clicked All filter to view all todos at (560, 440) on internal:role=link[name="All"i]
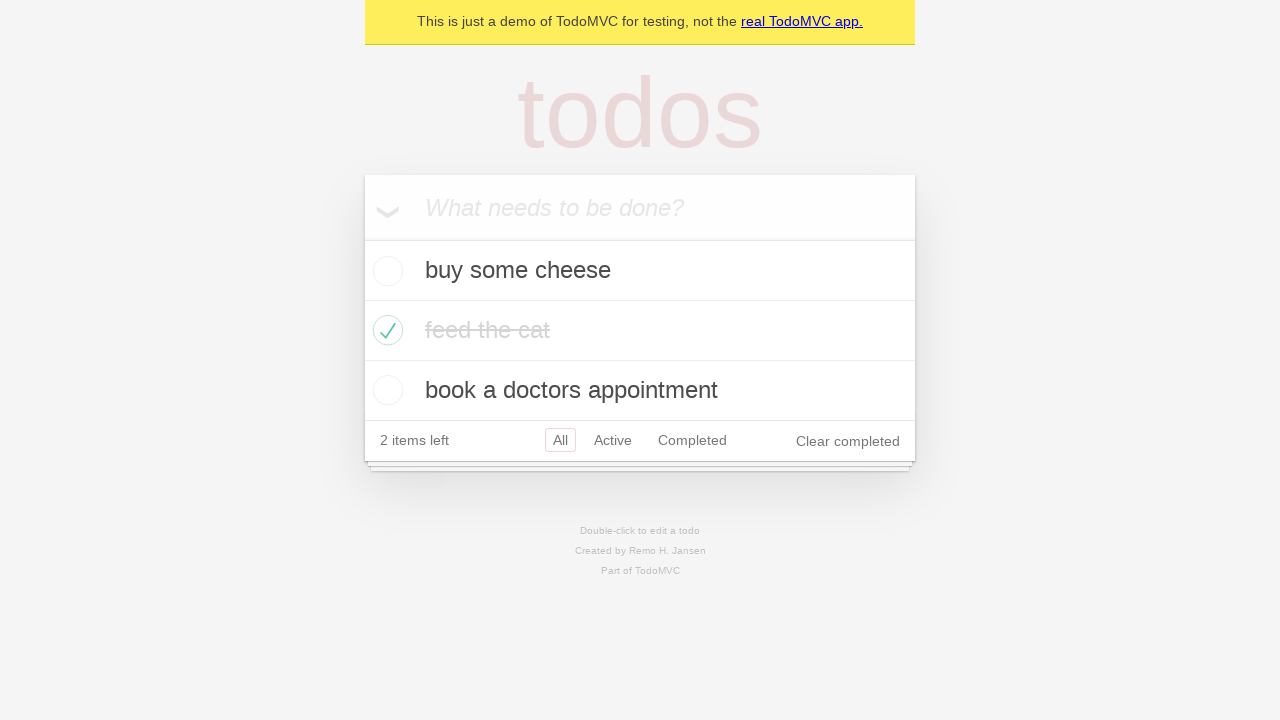

Clicked Active filter to view active todos at (613, 440) on internal:role=link[name="Active"i]
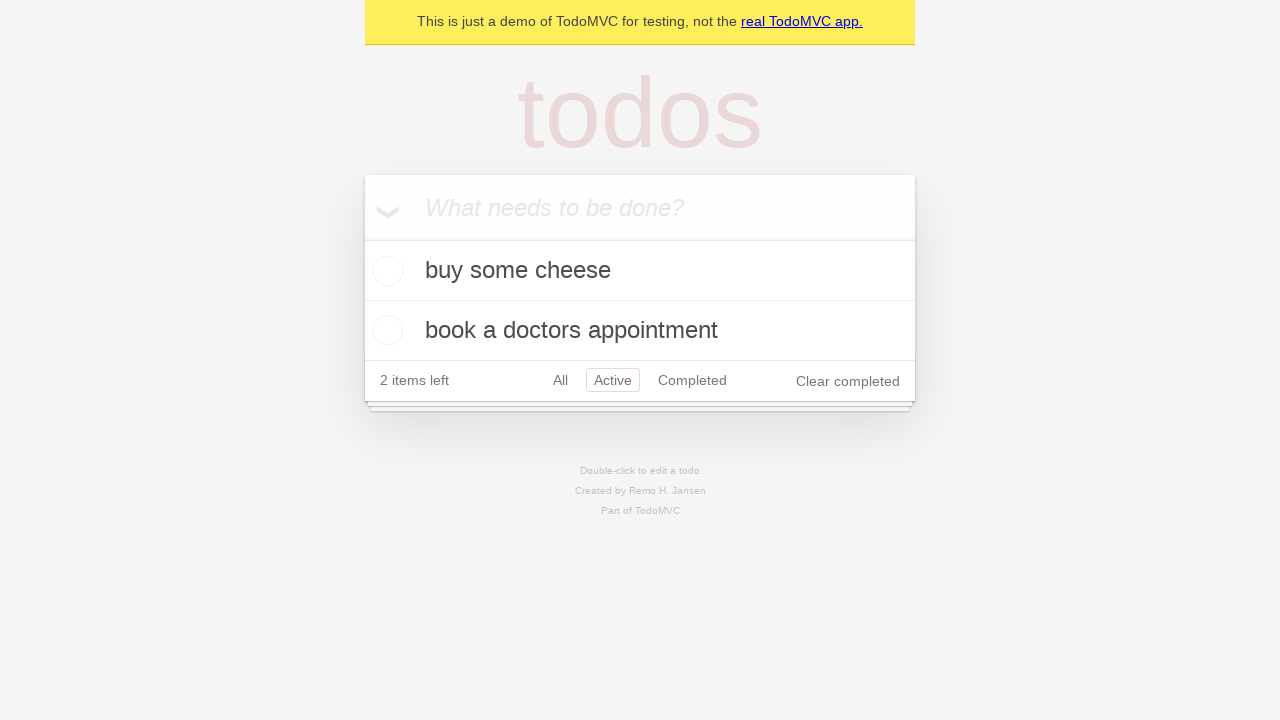

Clicked Completed filter to view completed todos at (692, 380) on internal:role=link[name="Completed"i]
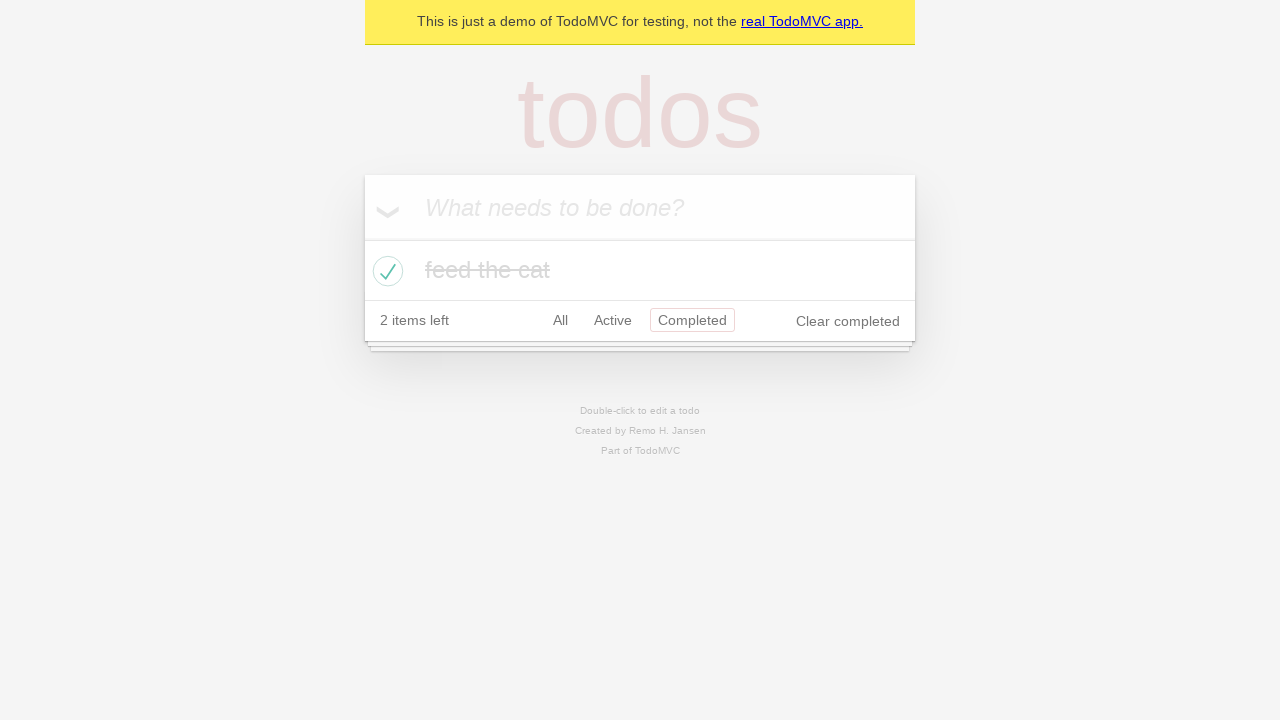

Navigated back to Active filter view
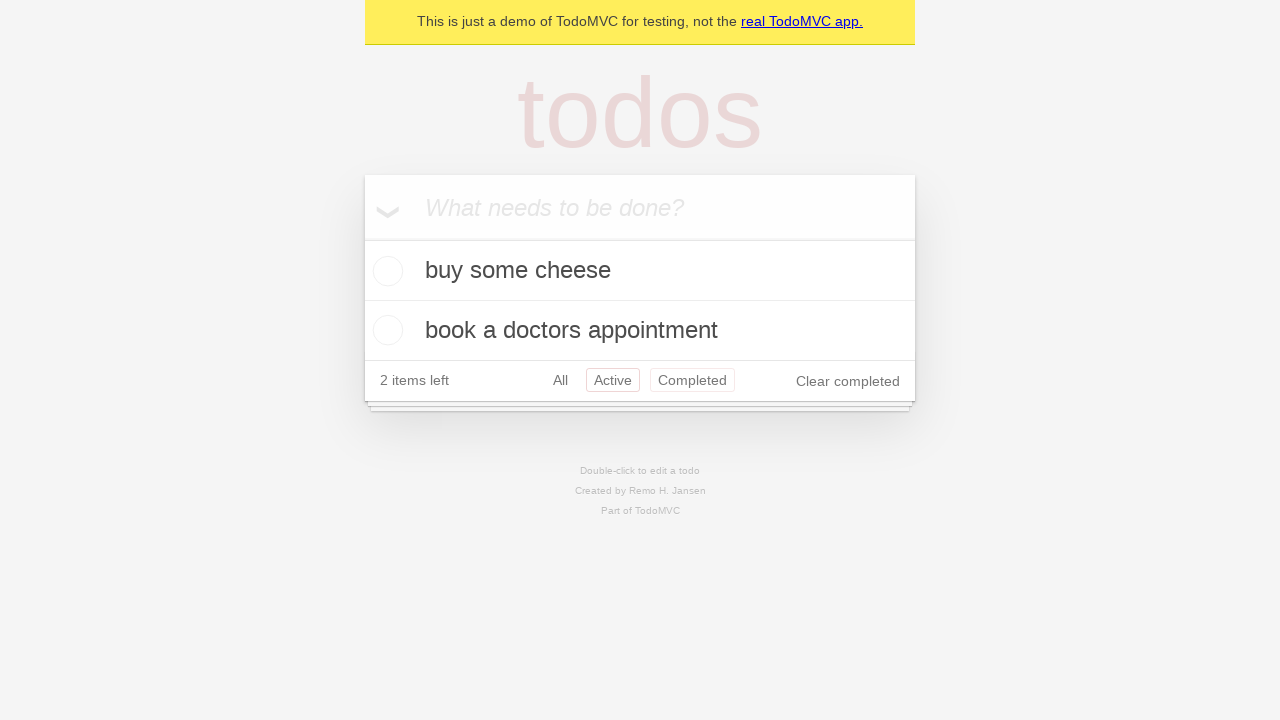

Navigated back to All filter view
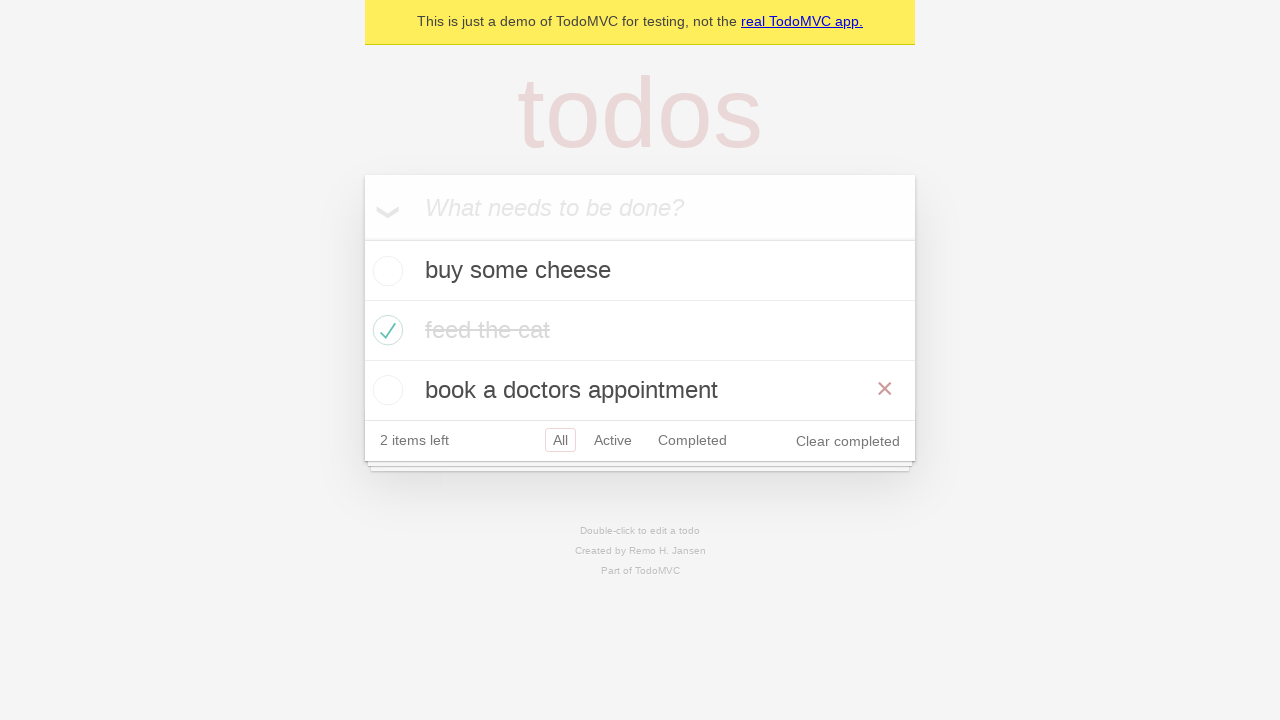

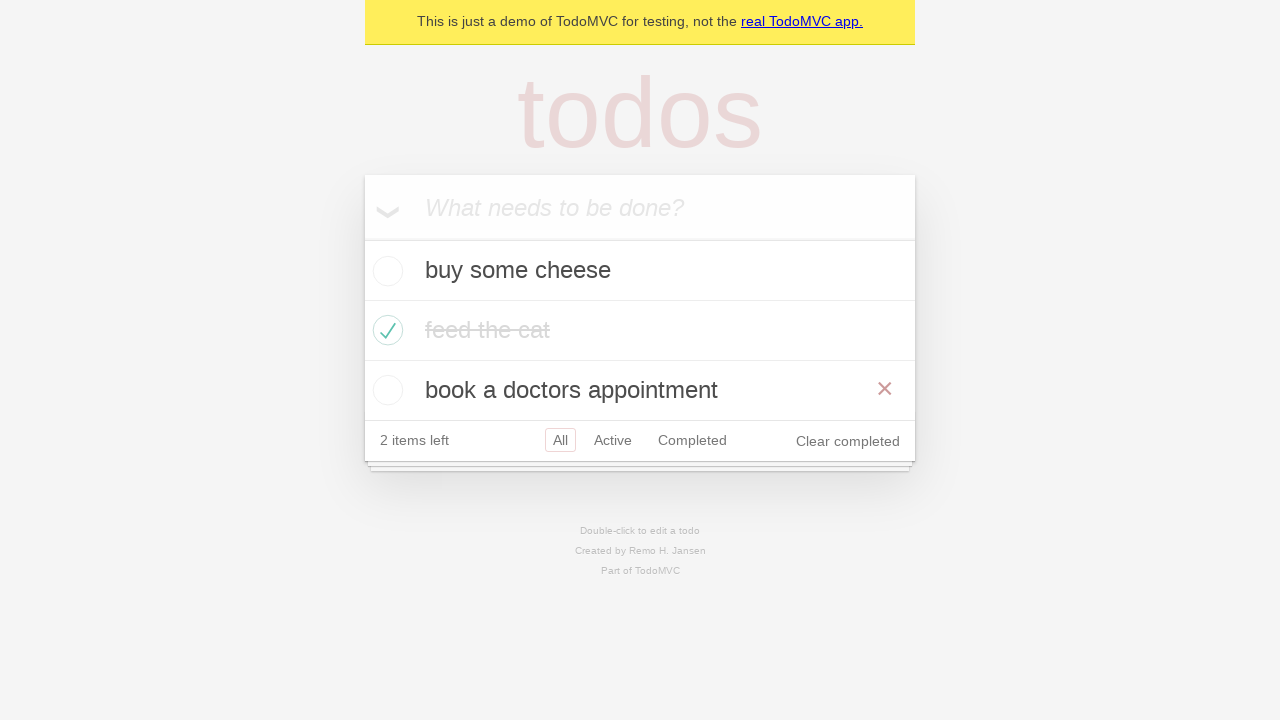